Simple test that navigates to the DemoQA website and verifies the page loads successfully

Starting URL: https://demoqa.com/

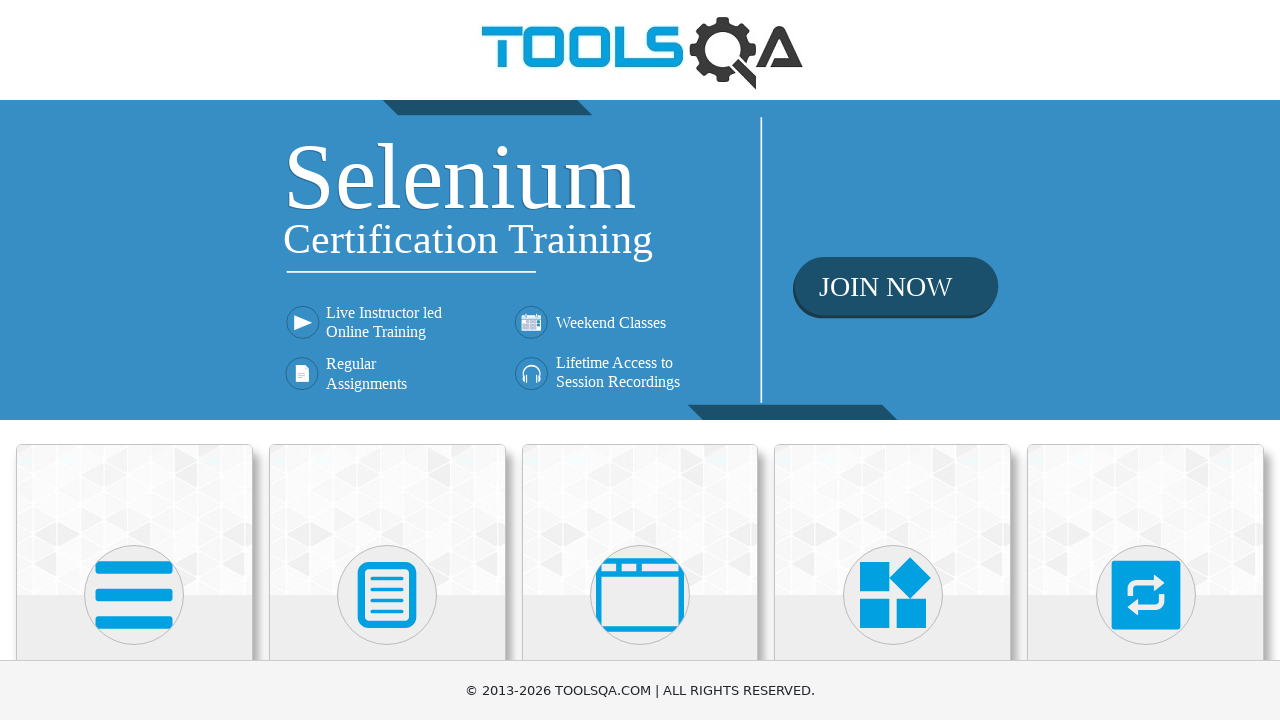

Waited 5 seconds for XPath practice page to load
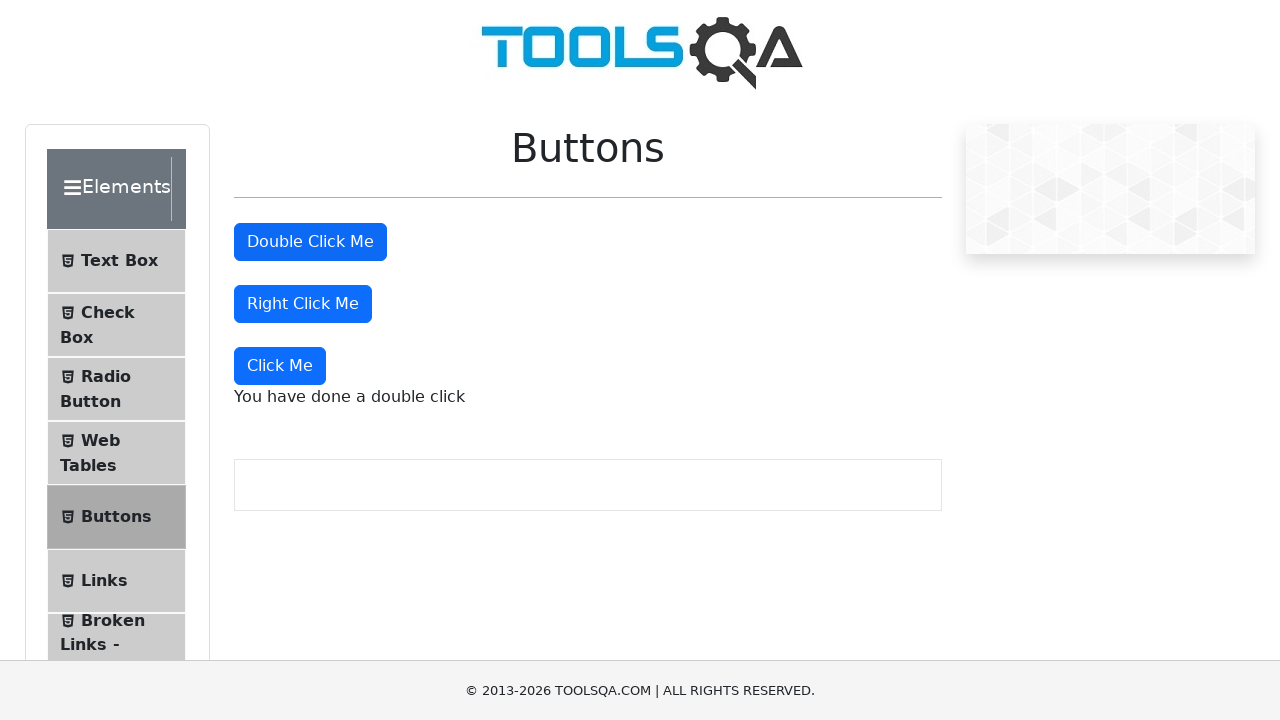

Clicked input element using XPath following axis selector
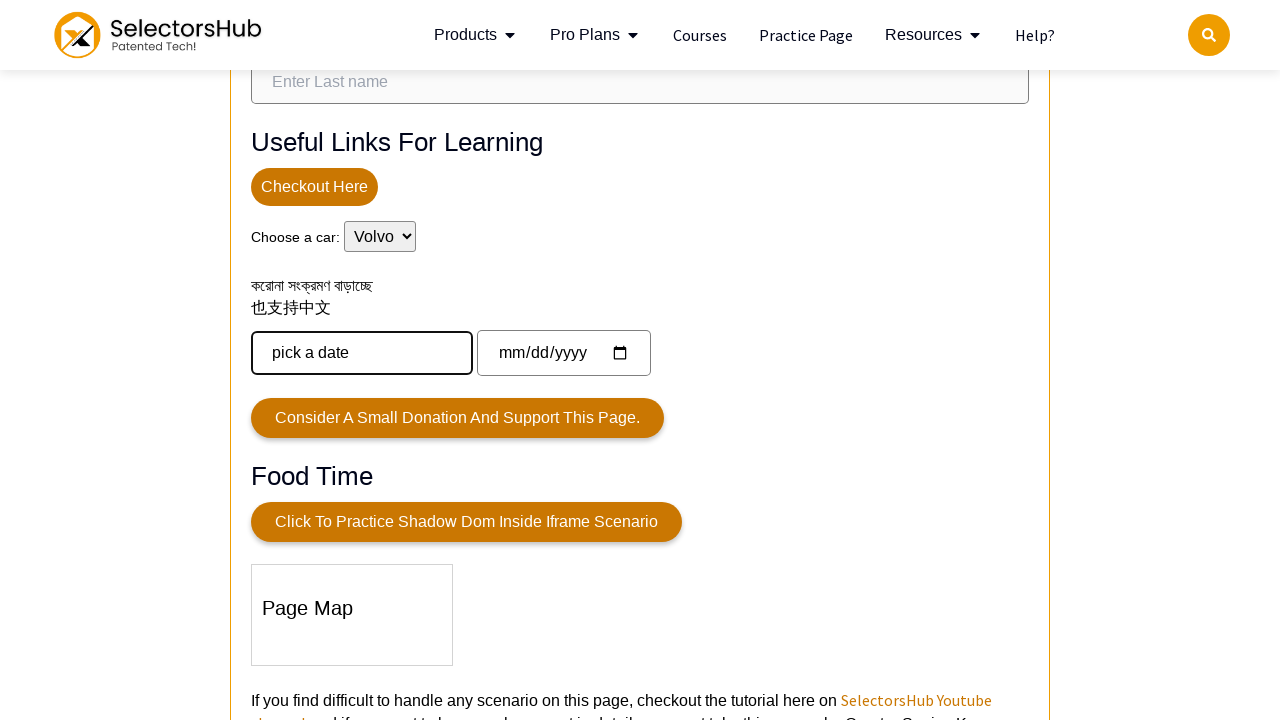

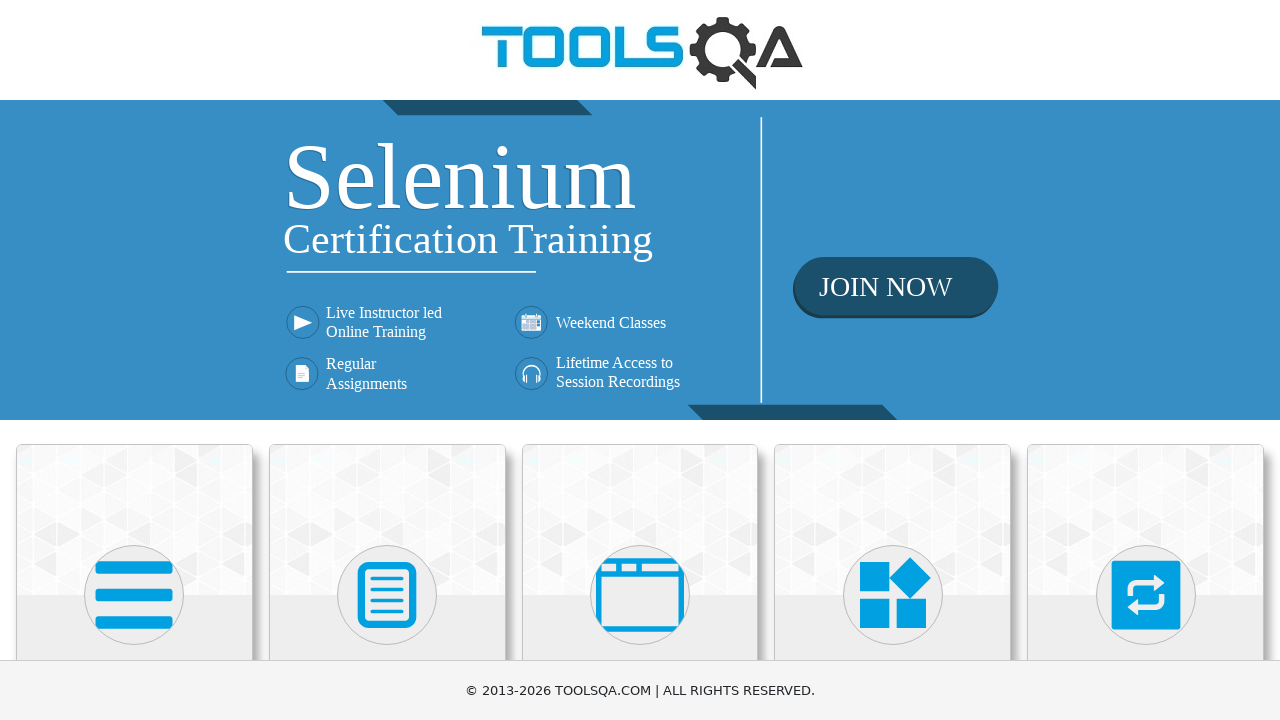